Tests dropdown selection by finding all option elements, clicking on "Option 1", then verifying the selection was made correctly by iterating through options to find the selected one.

Starting URL: http://the-internet.herokuapp.com/dropdown

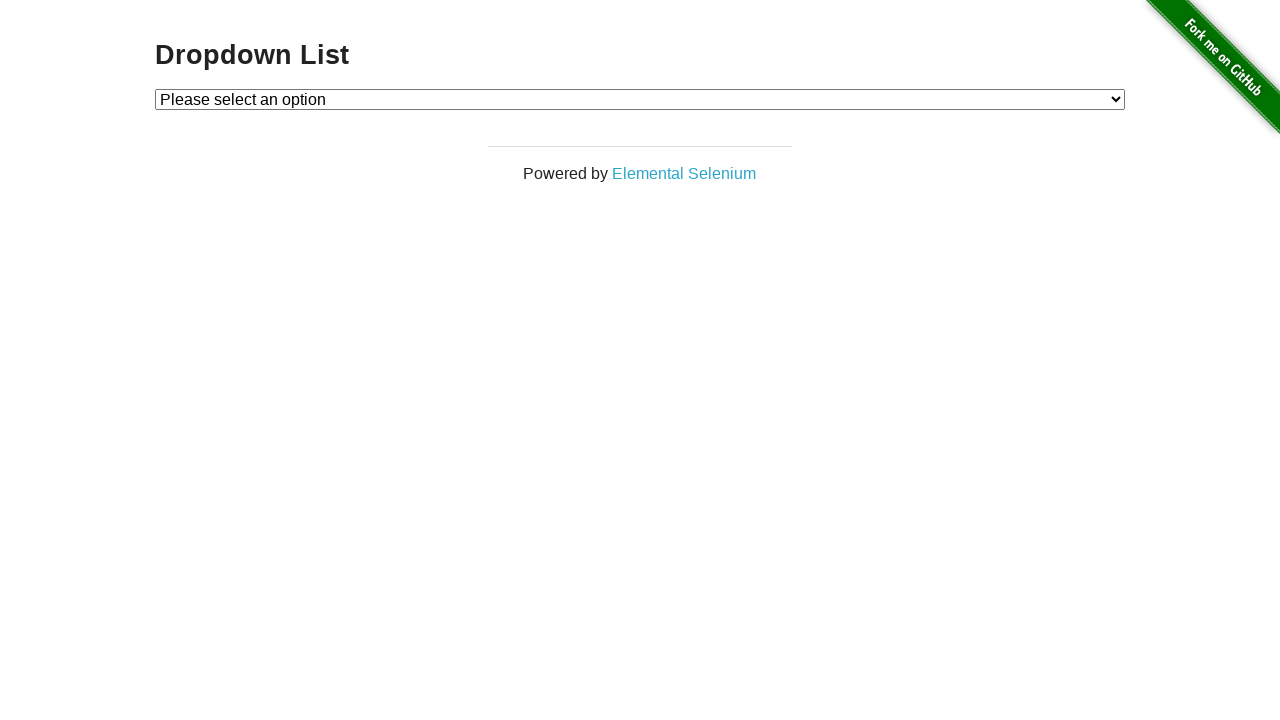

Waited for dropdown element to be available
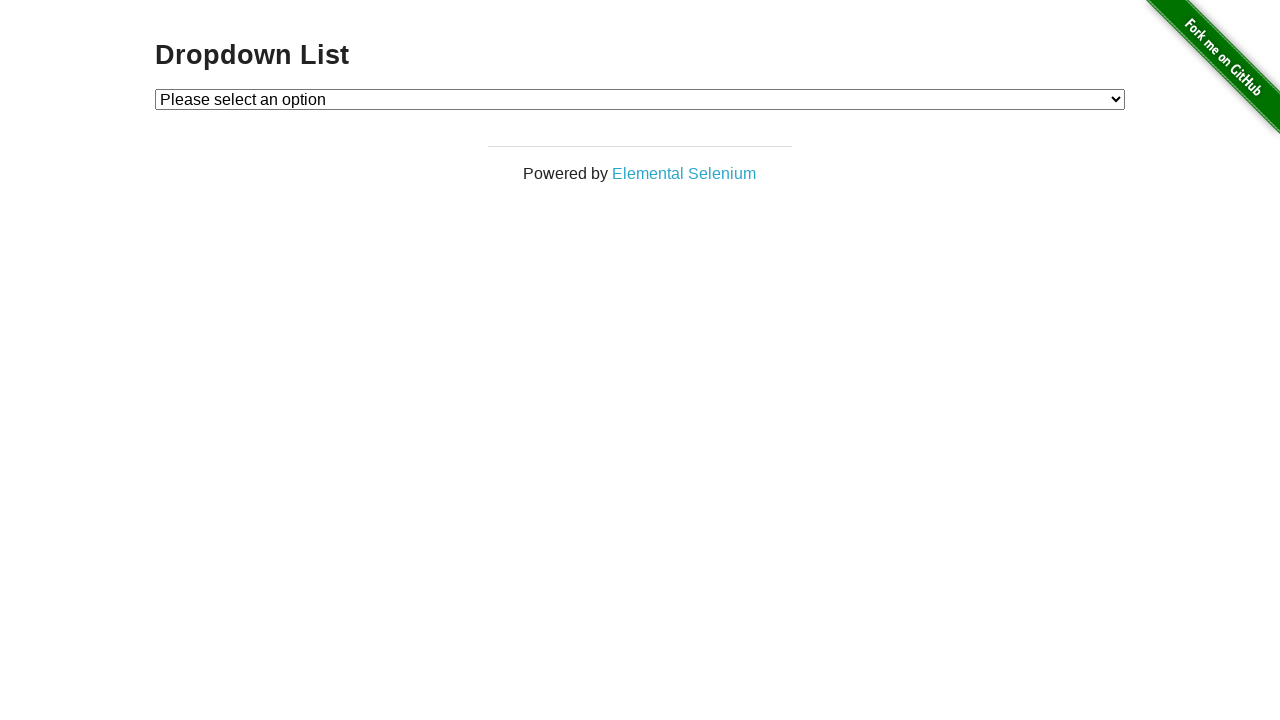

Selected 'Option 1' from dropdown on #dropdown
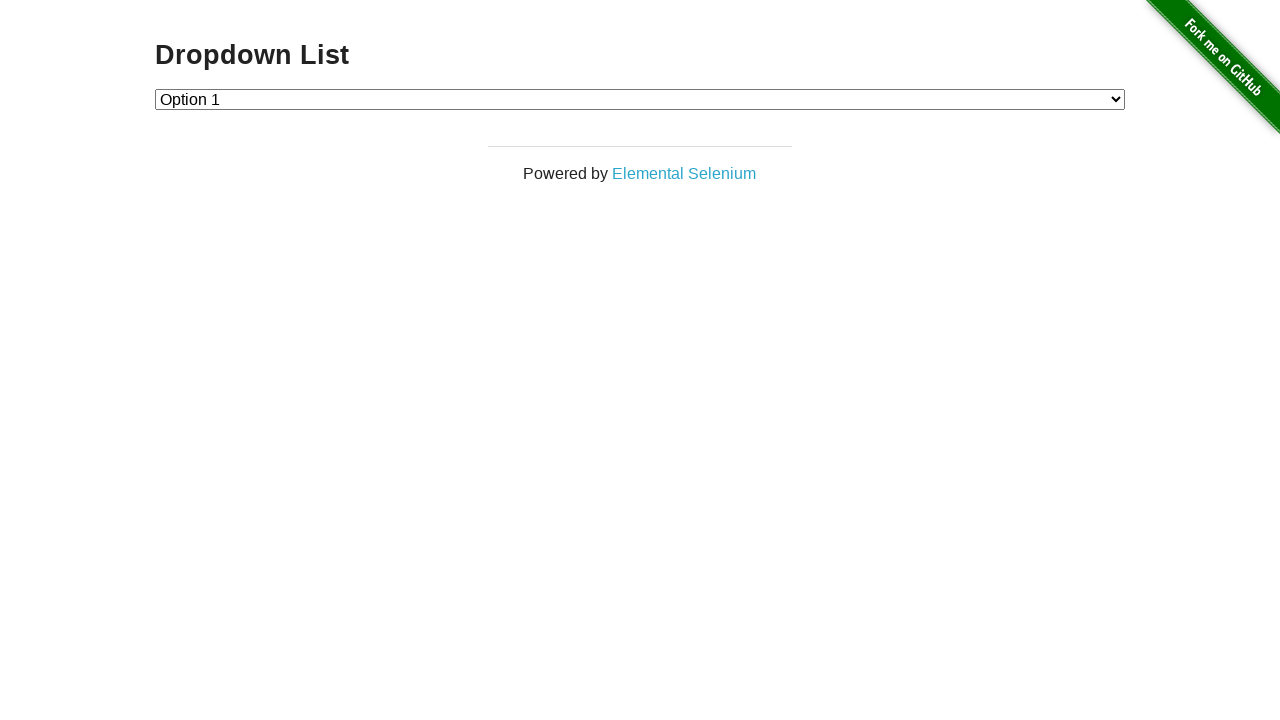

Retrieved selected dropdown value
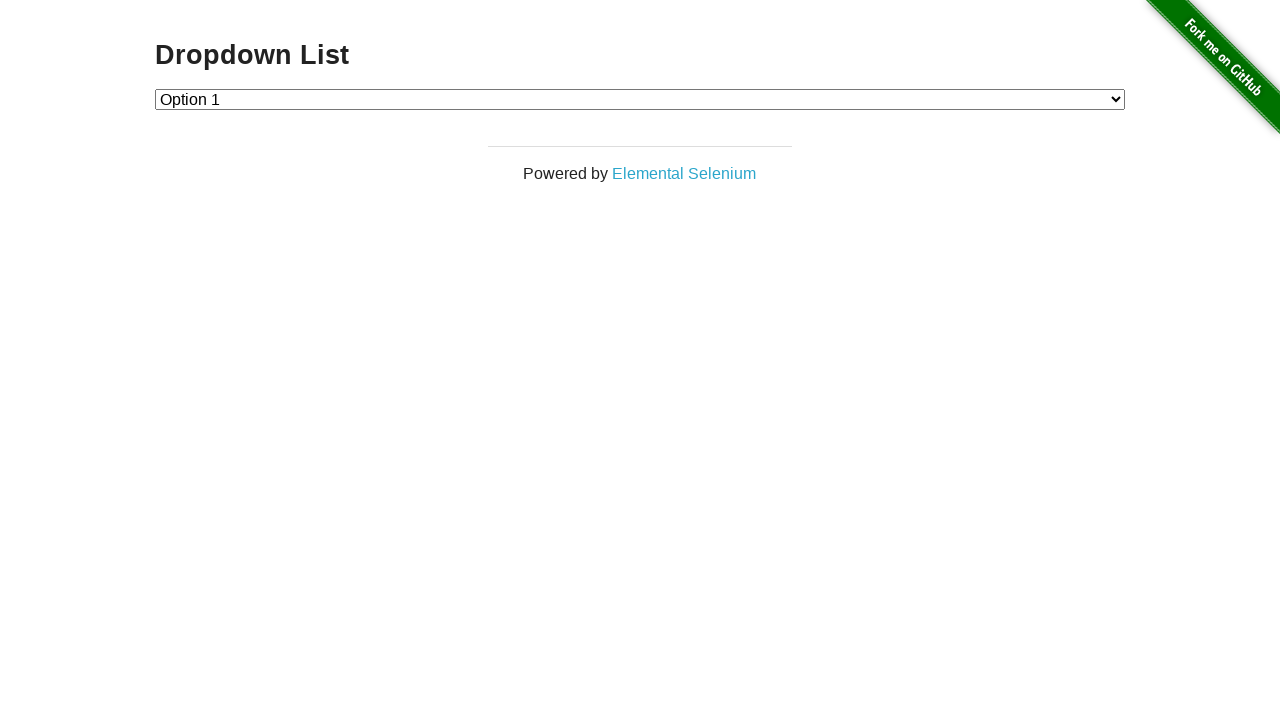

Verified dropdown selection is correct (value='1')
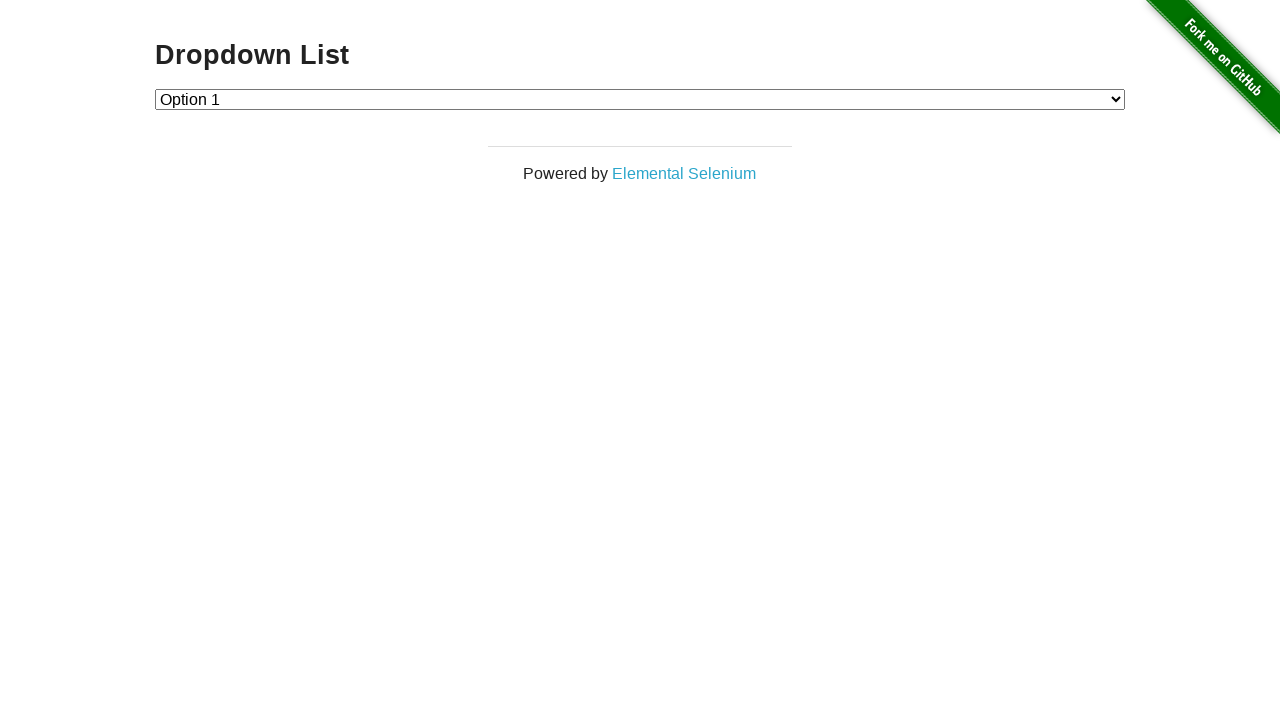

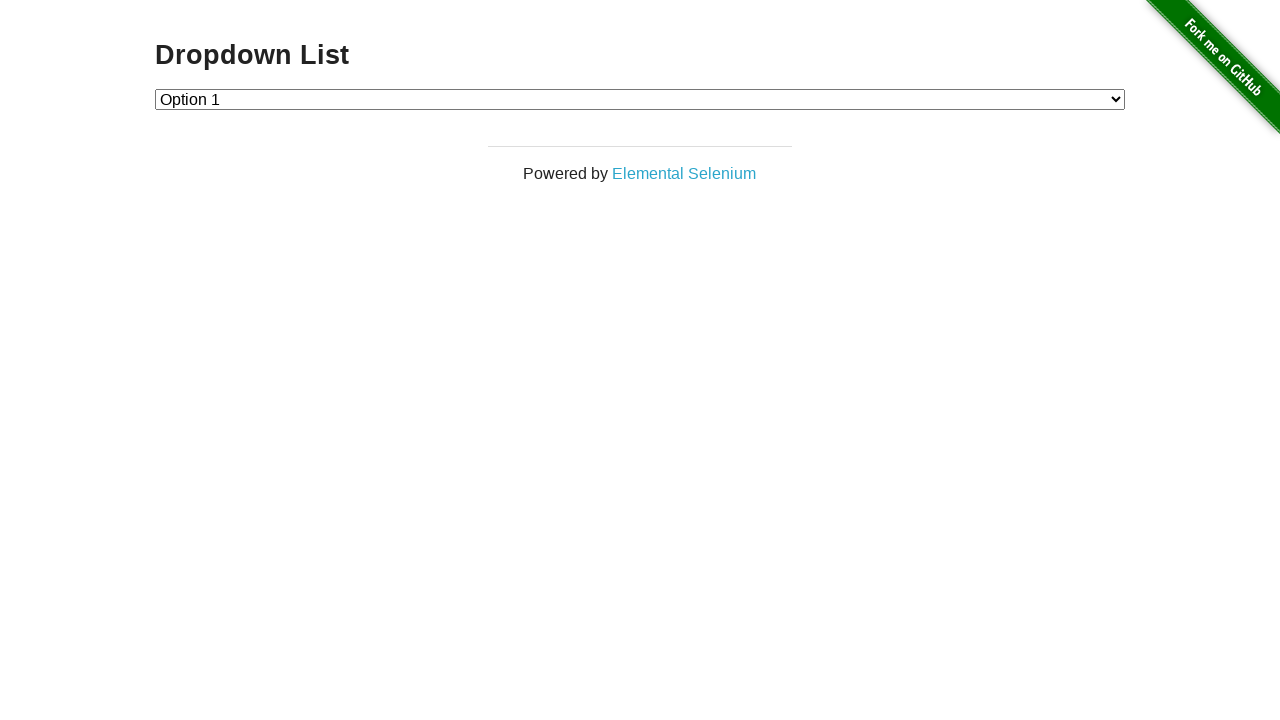